Tests marking all todo items as completed using the toggle all checkbox

Starting URL: https://demo.playwright.dev/todomvc

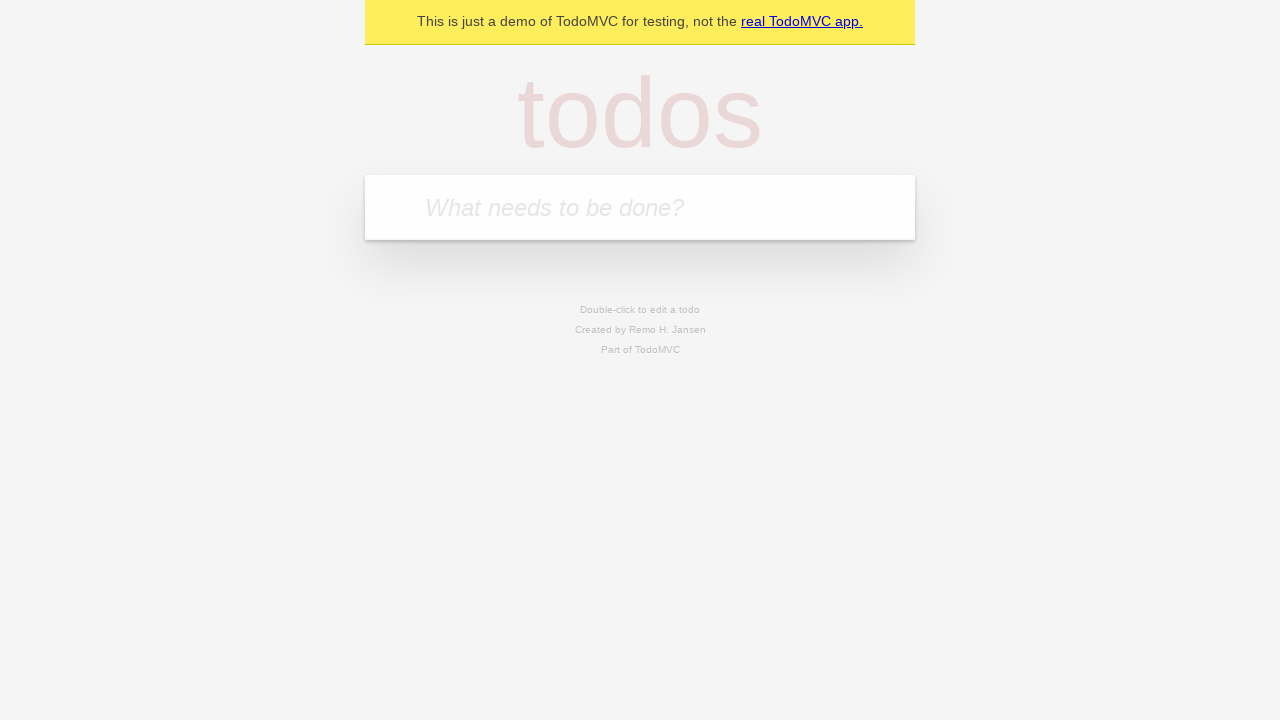

Located the todo input field
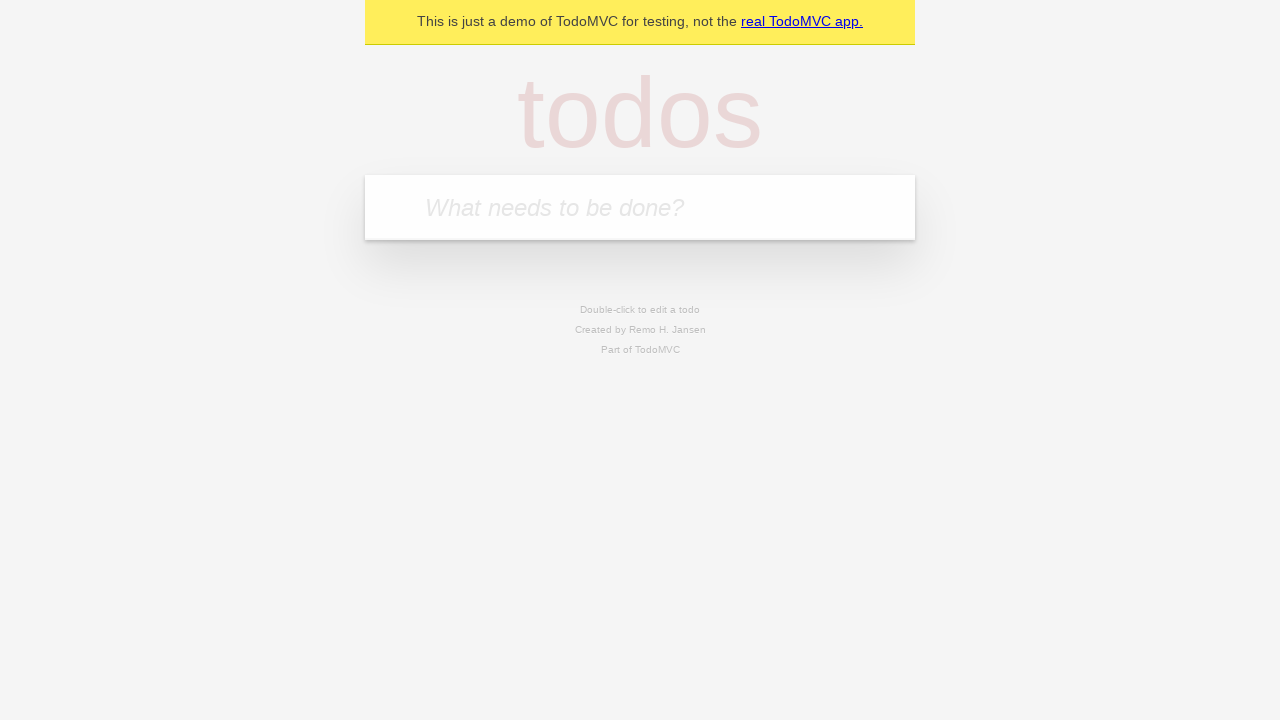

Filled todo input with 'buy some cheese' on internal:attr=[placeholder="What needs to be done?"i]
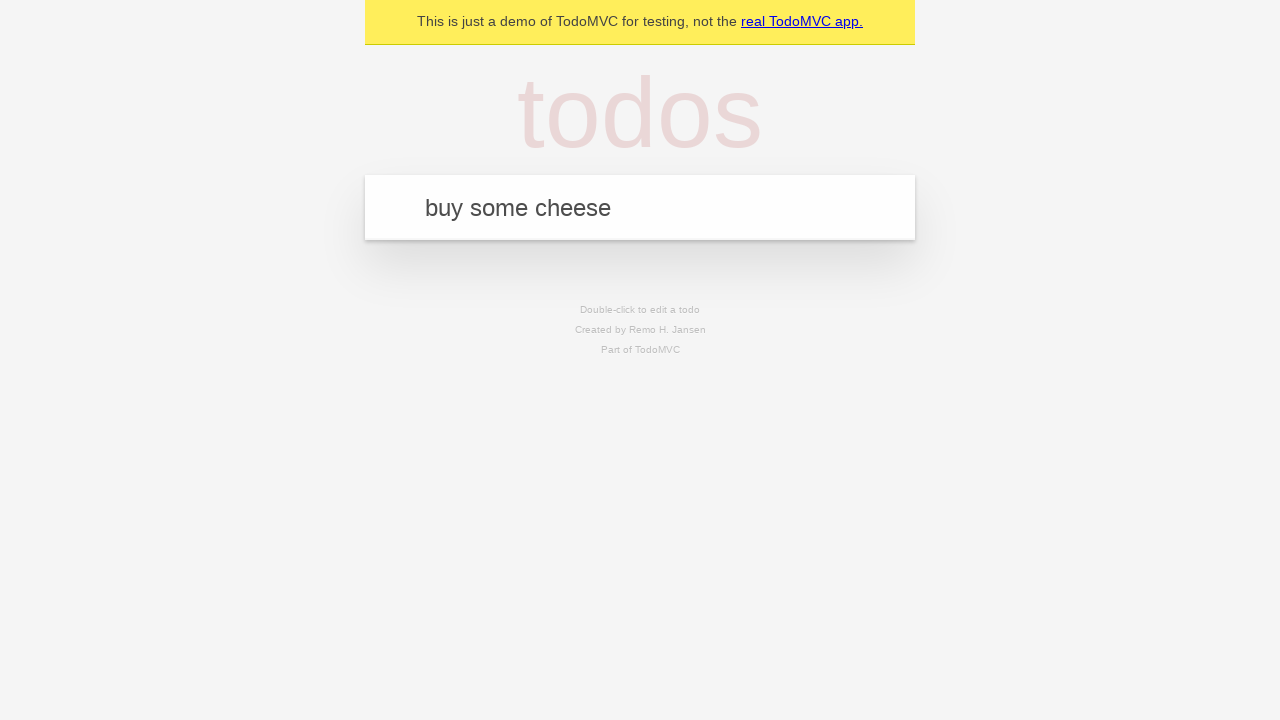

Pressed Enter to create first todo item on internal:attr=[placeholder="What needs to be done?"i]
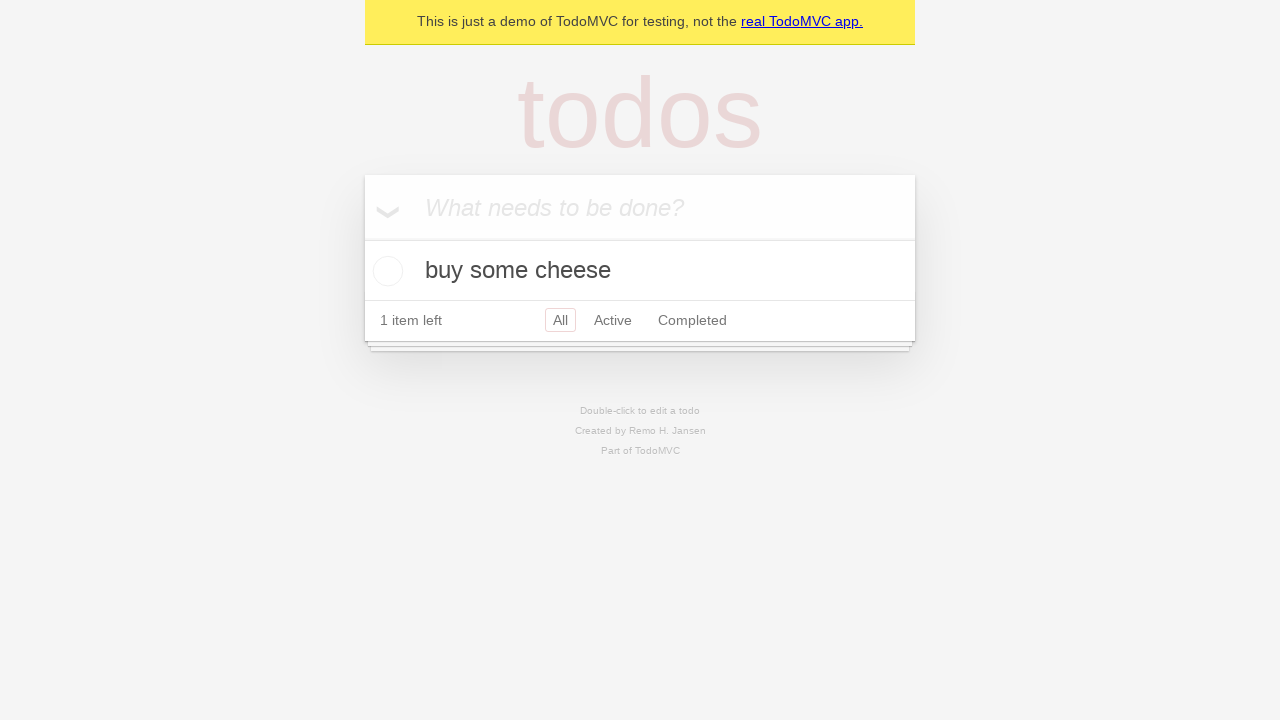

Filled todo input with 'feed the cat' on internal:attr=[placeholder="What needs to be done?"i]
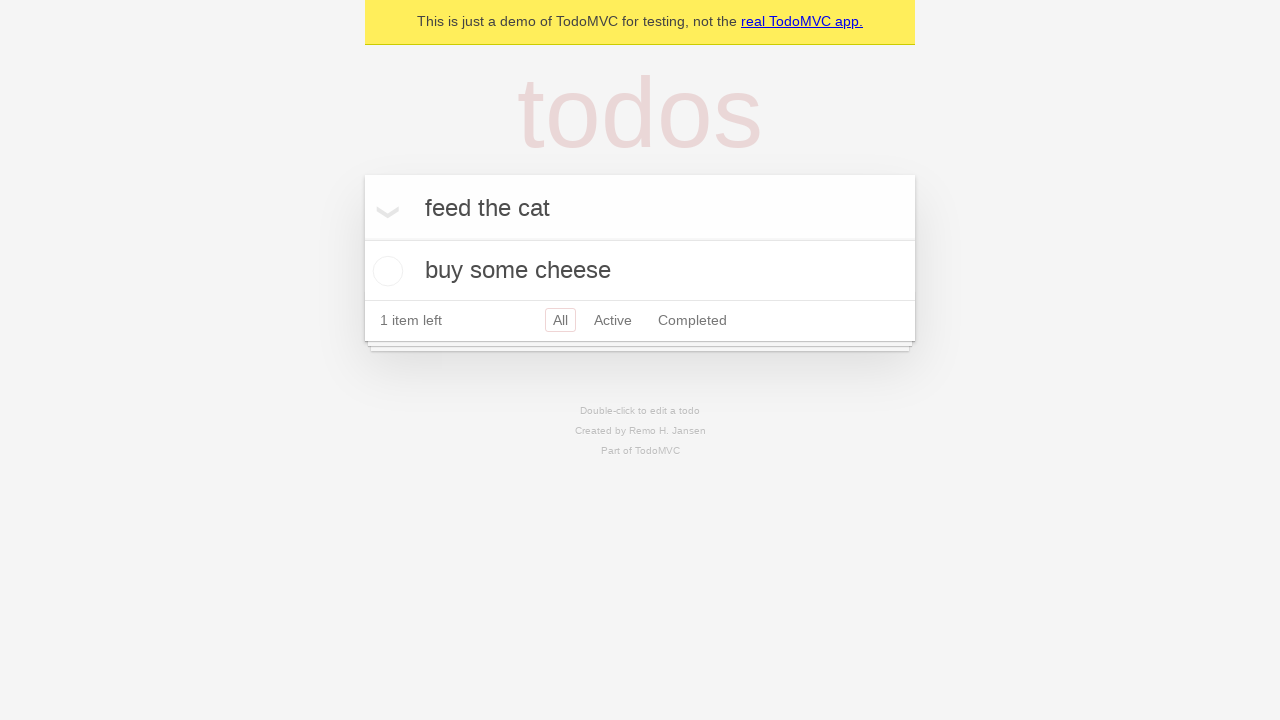

Pressed Enter to create second todo item on internal:attr=[placeholder="What needs to be done?"i]
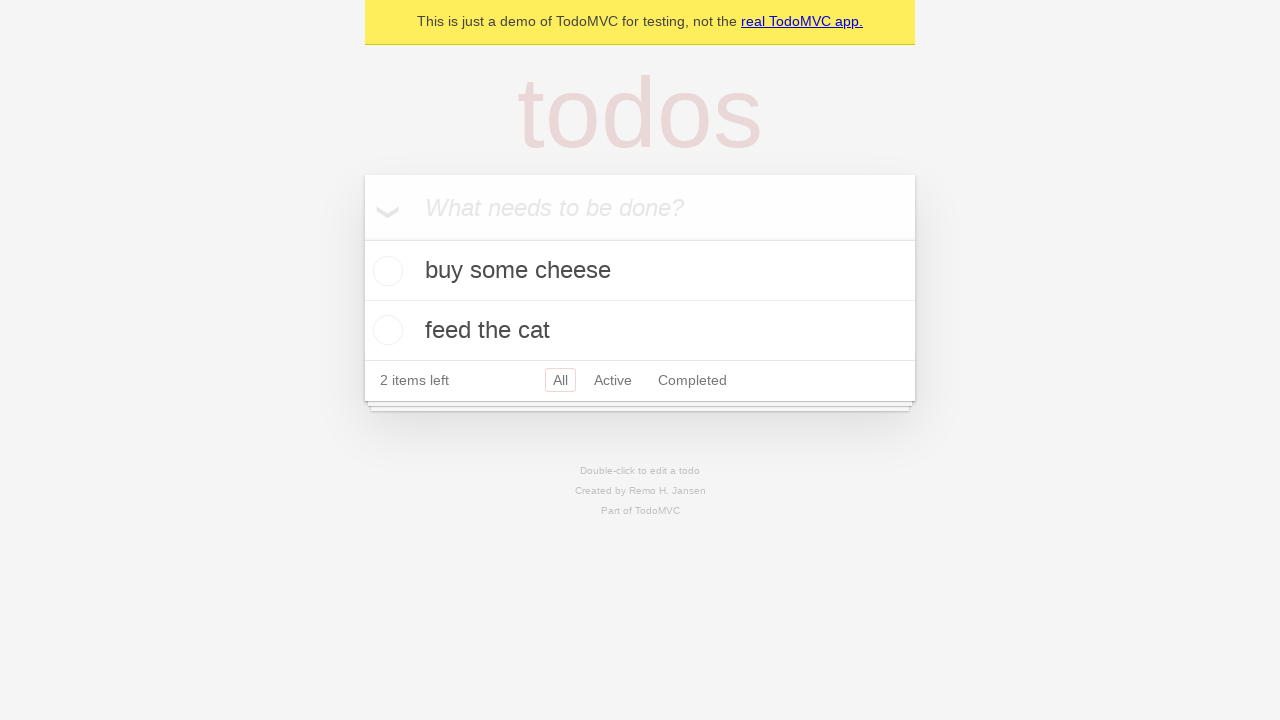

Filled todo input with 'book a doctors appointment' on internal:attr=[placeholder="What needs to be done?"i]
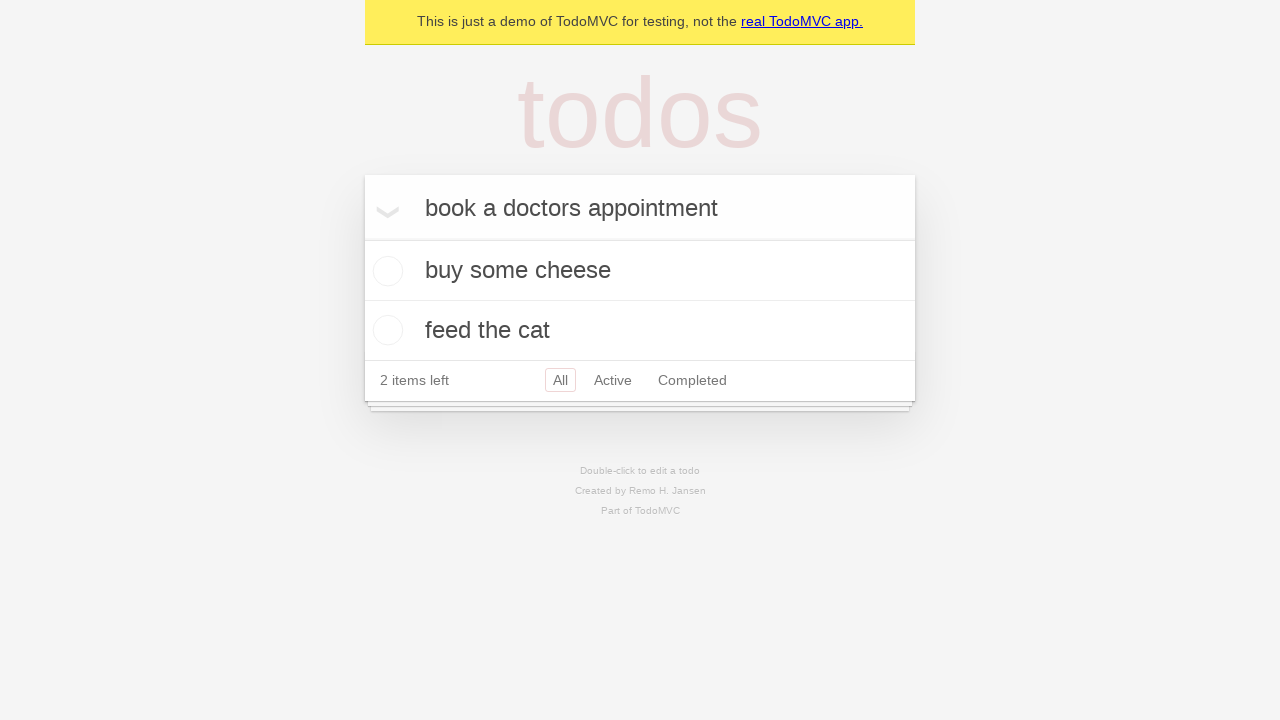

Pressed Enter to create third todo item on internal:attr=[placeholder="What needs to be done?"i]
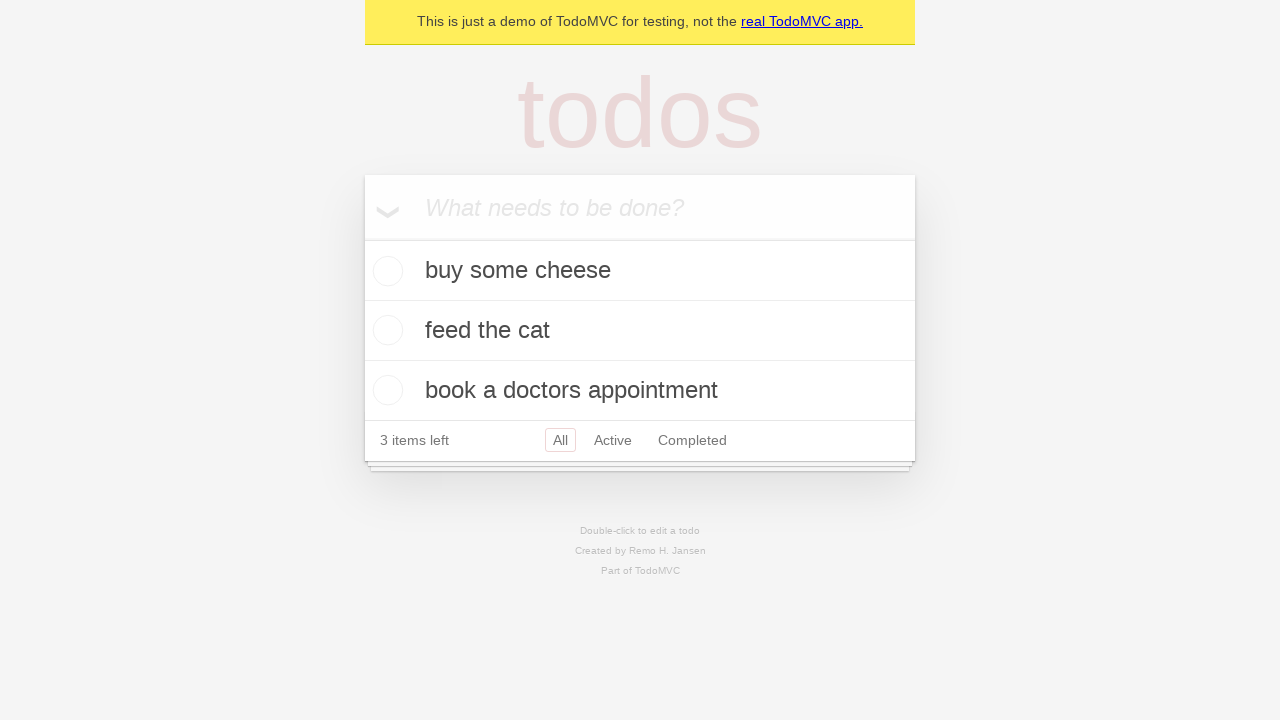

All three todo items loaded and visible
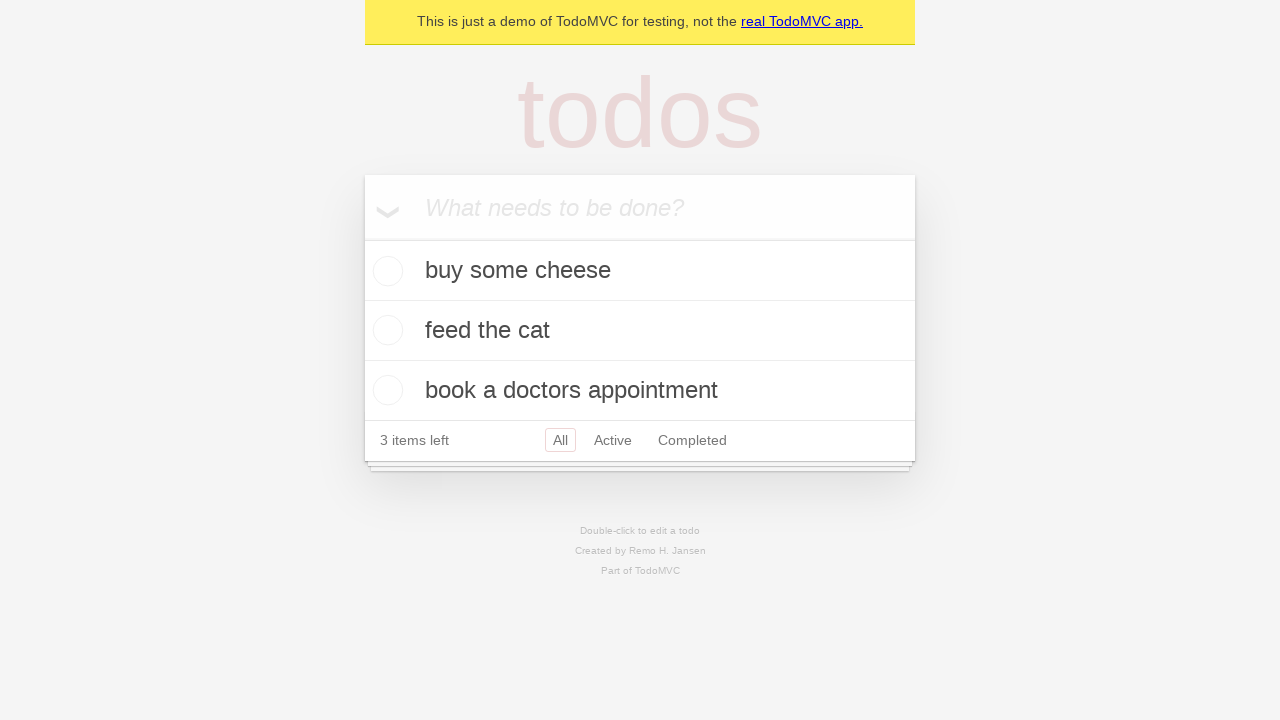

Clicked 'Mark all as complete' checkbox to toggle all todos at (362, 238) on internal:label="Mark all as complete"i
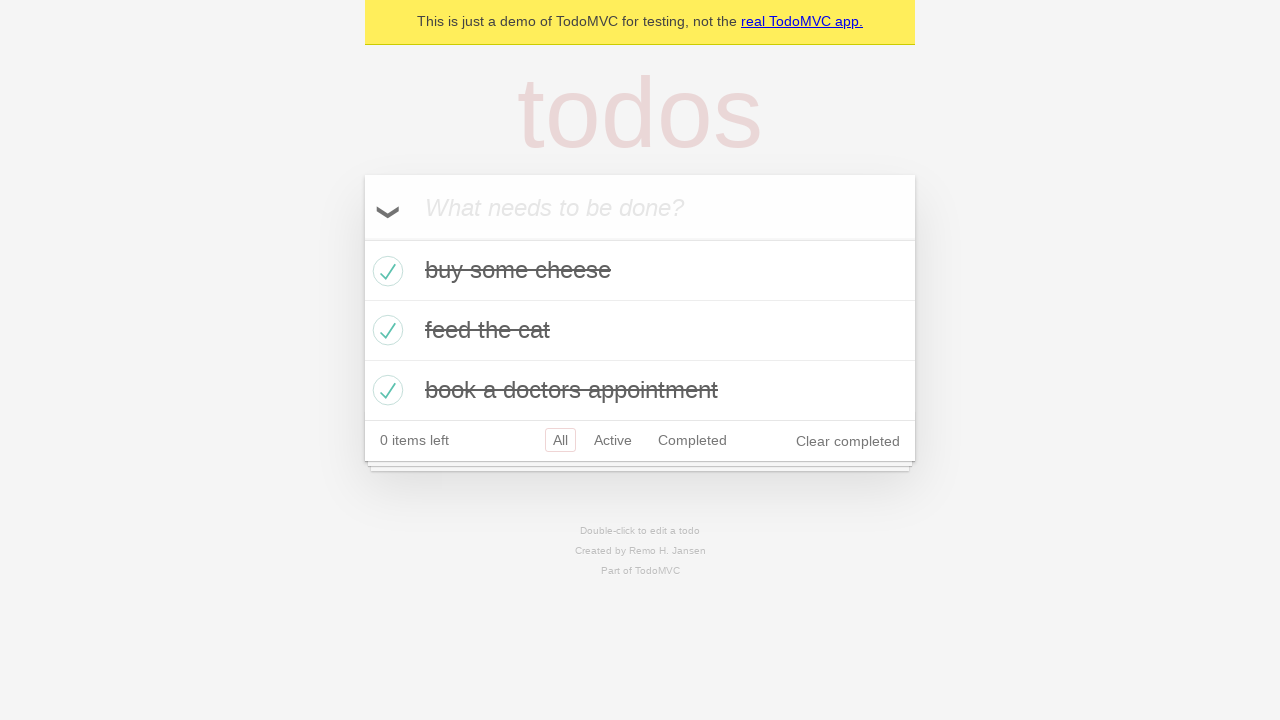

All todo items marked as completed
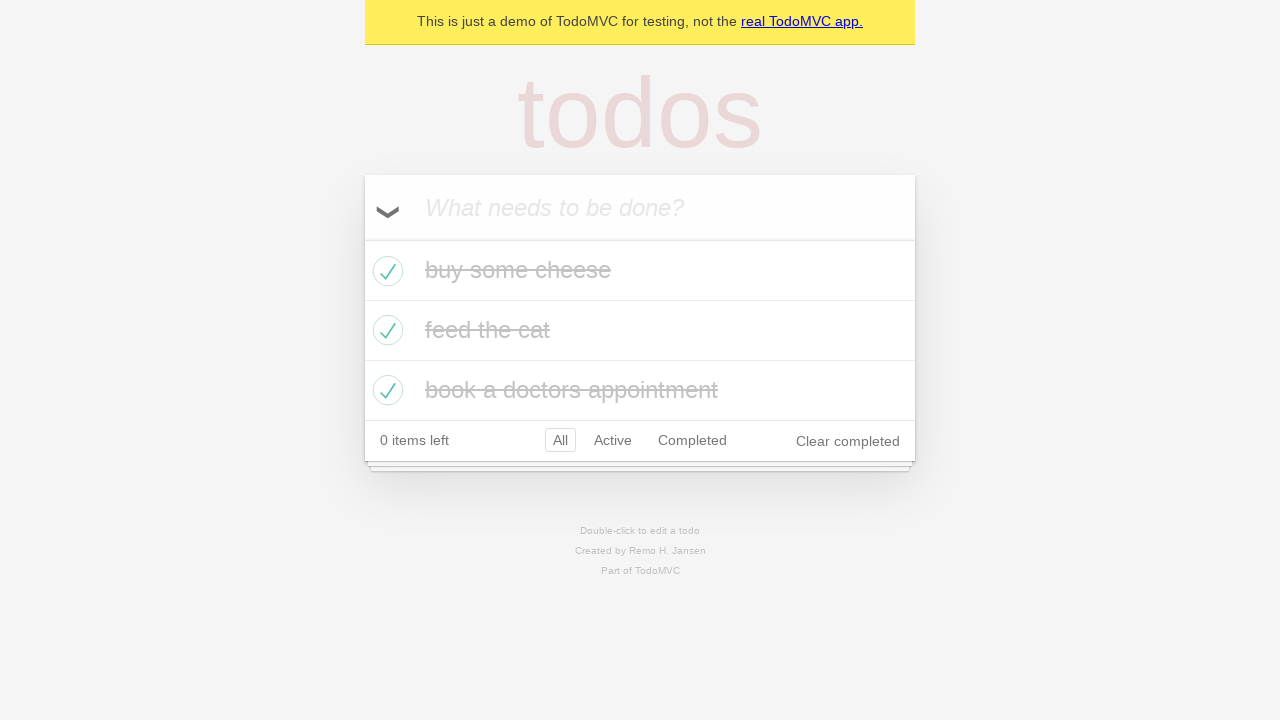

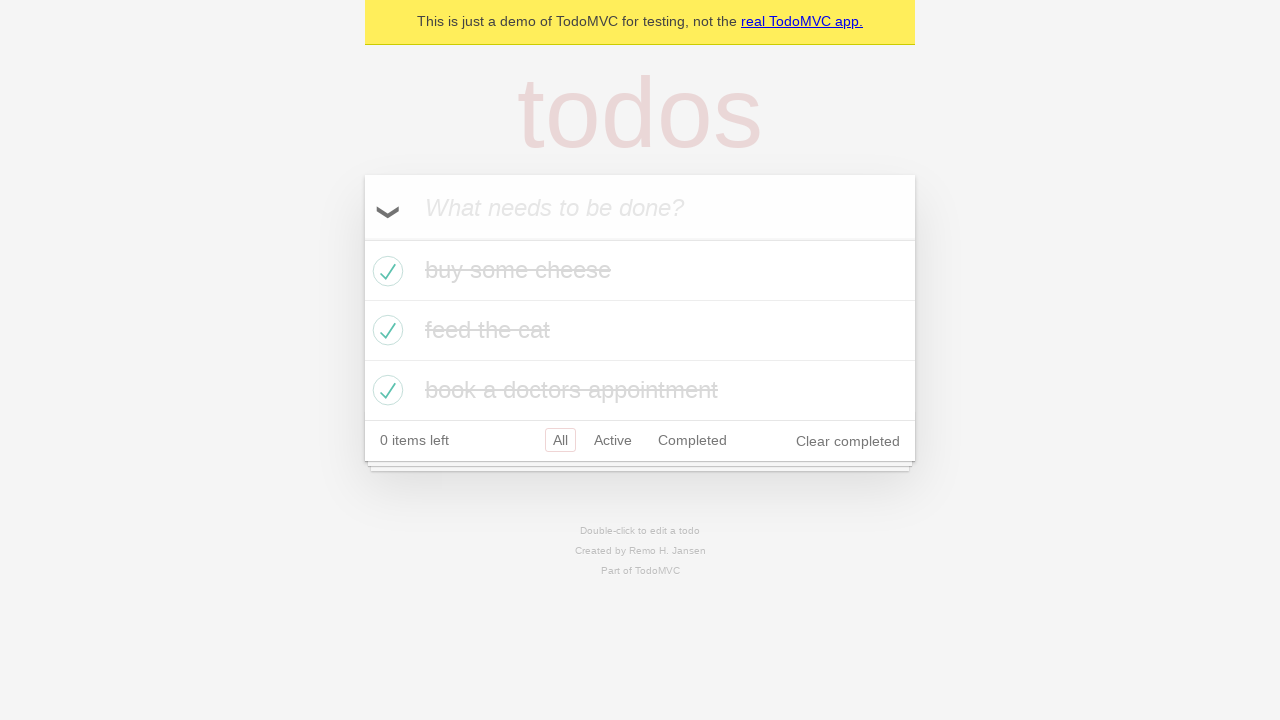